Tests the gender dropdown by cycling through different gender selections multiple times

Starting URL: https://practice.expandtesting.com/bmi

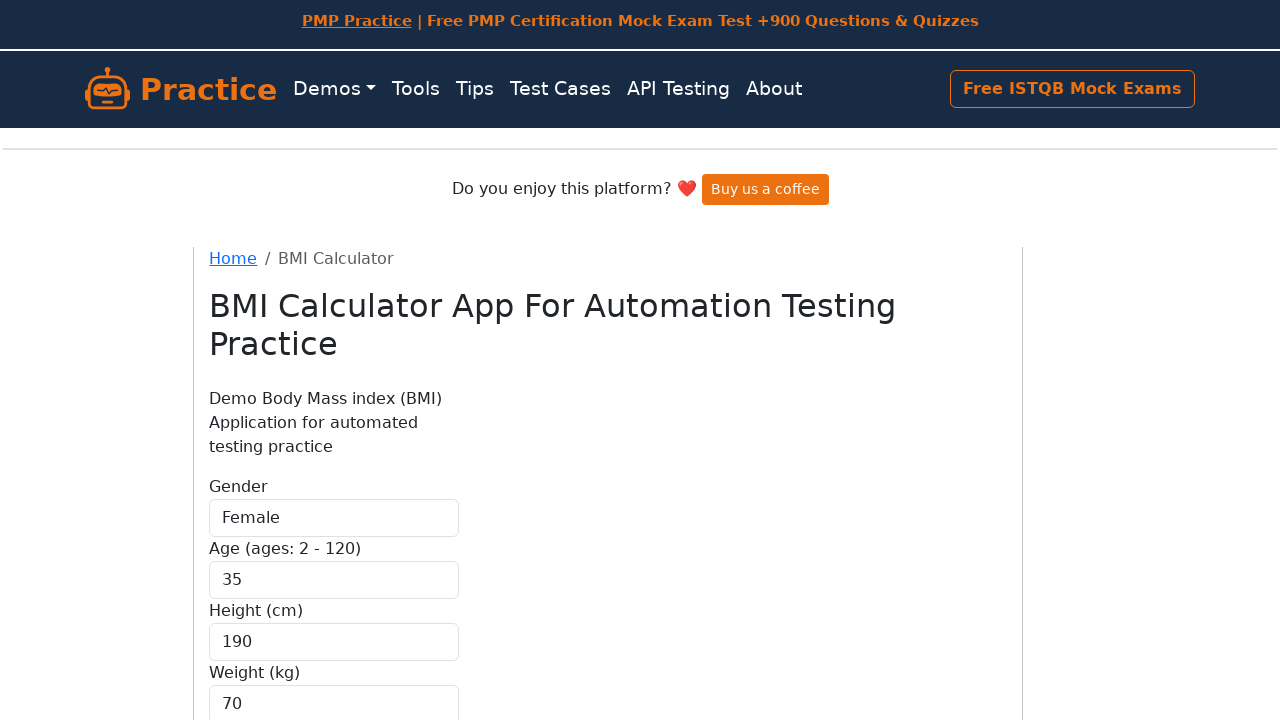

Selected 'Female' from gender dropdown on #gender
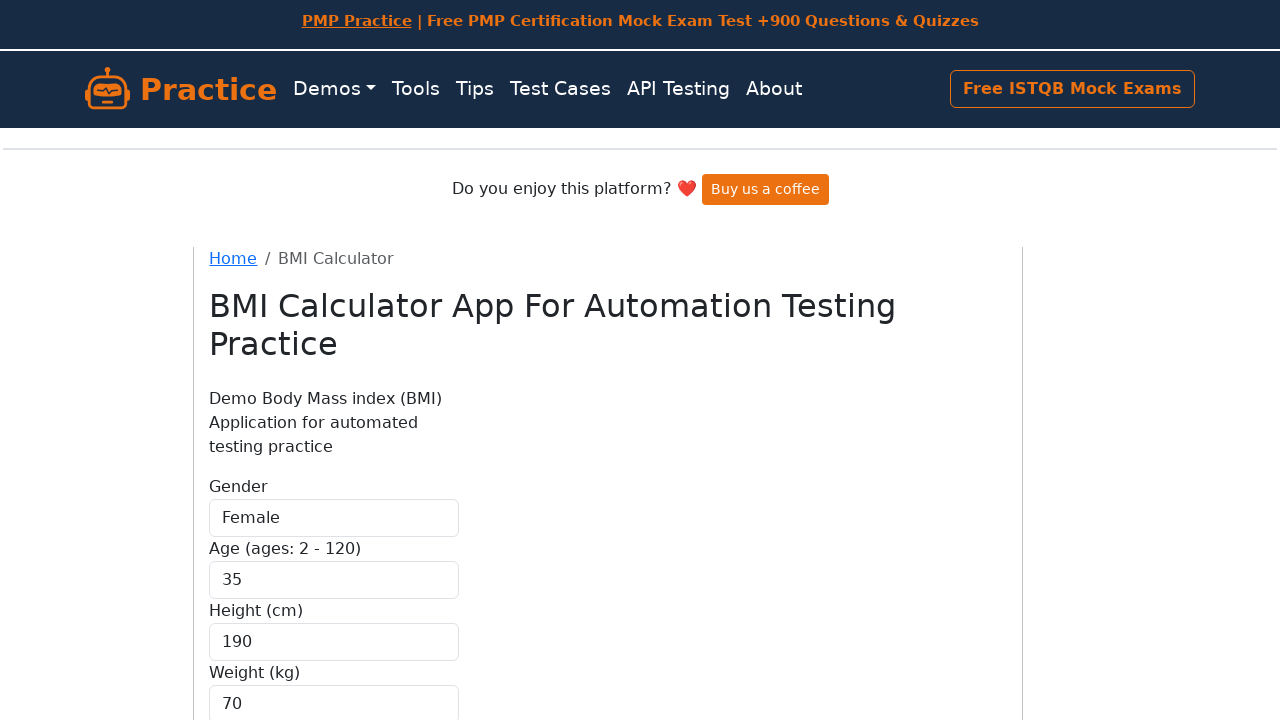

Changed gender selection to 'Male' on #gender
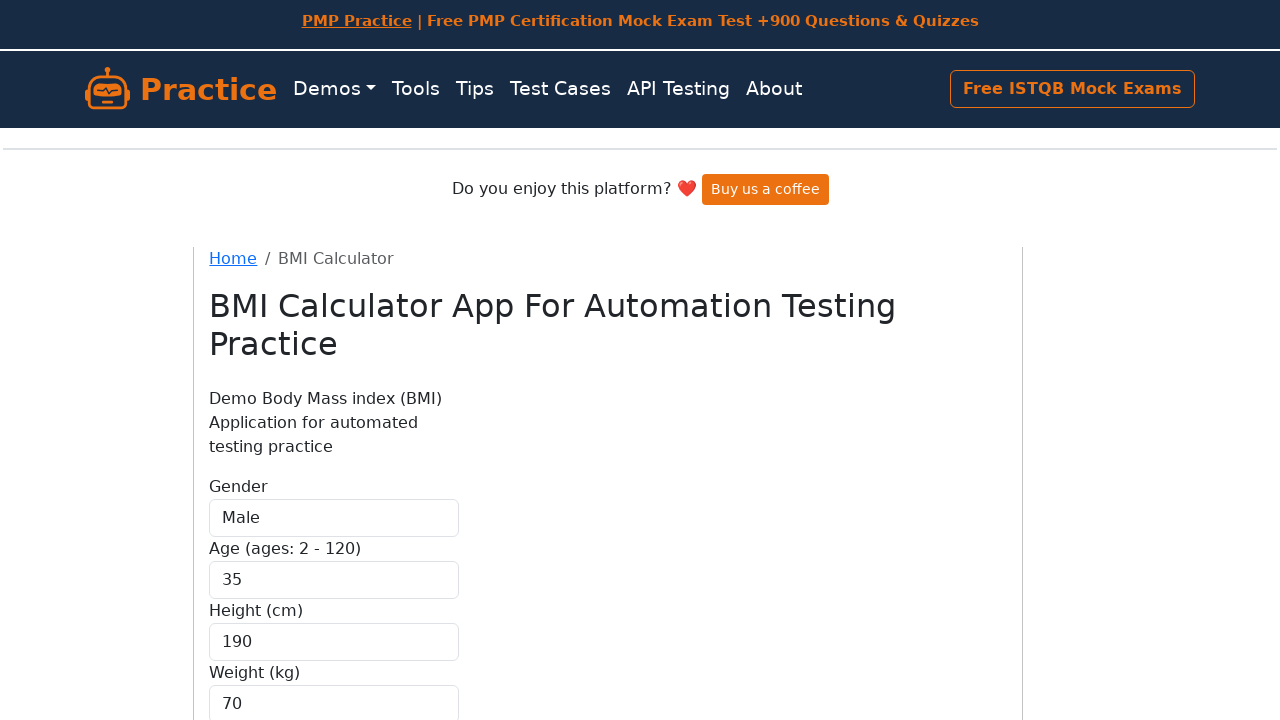

Changed gender selection back to 'Female' on #gender
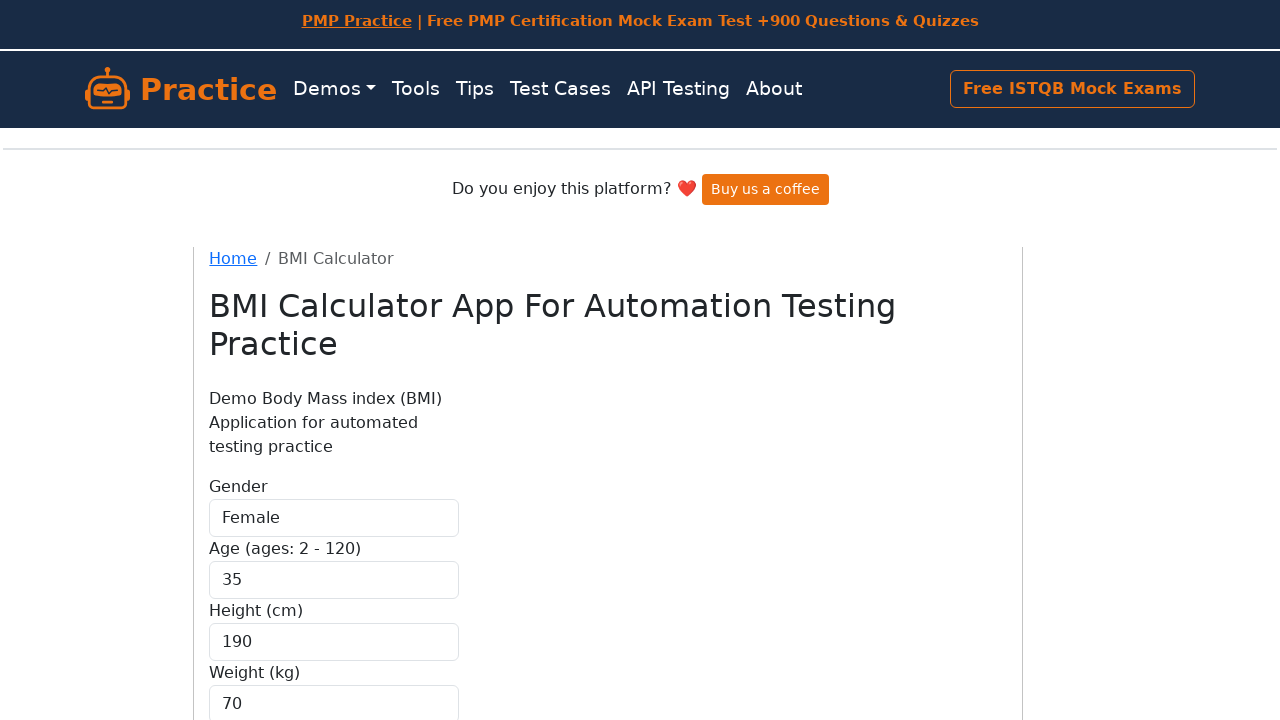

Changed gender selection to 'Male' again on #gender
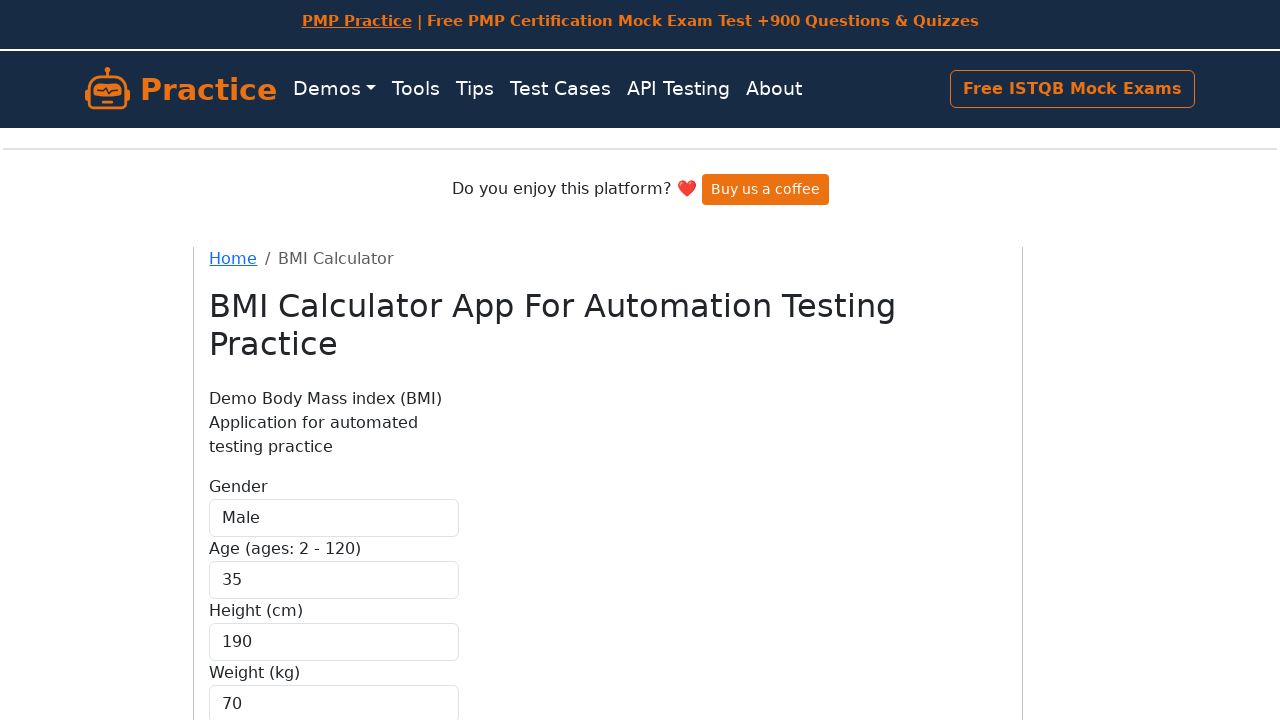

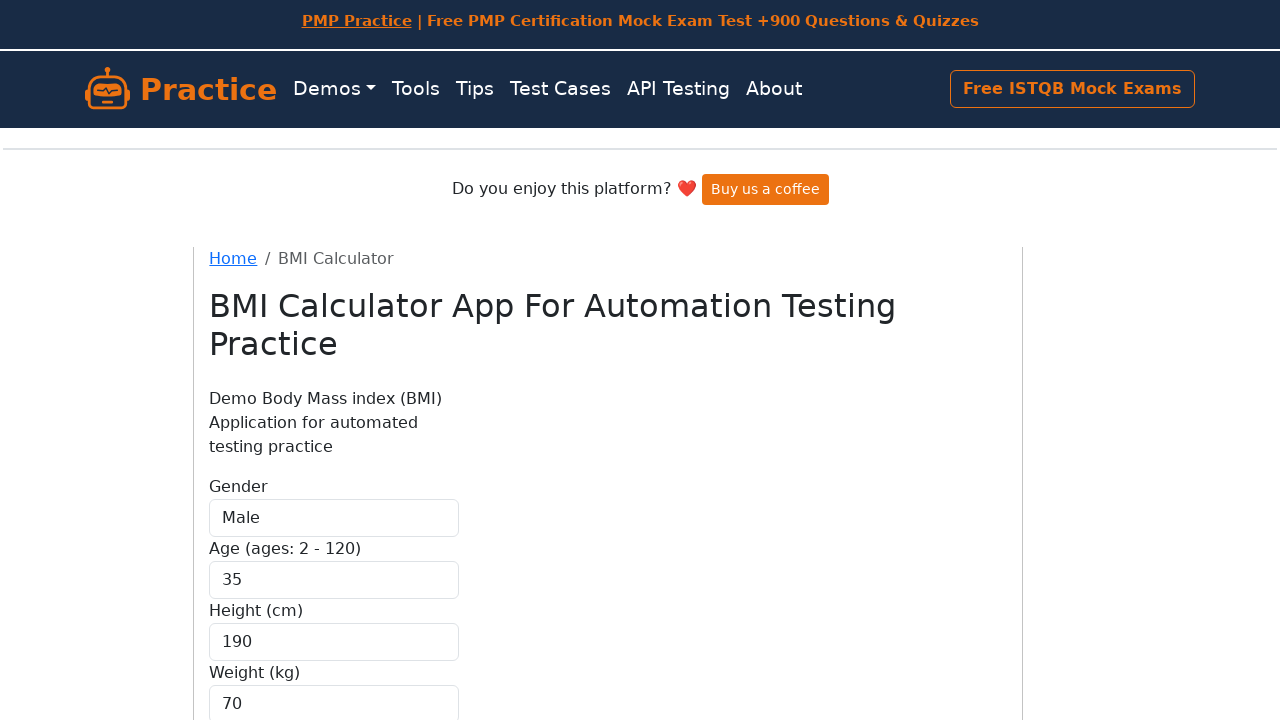